Navigates to the Selenium Practice grocery store page and verifies it loads successfully

Starting URL: https://rahulshettyacademy.com/seleniumPractise/#/

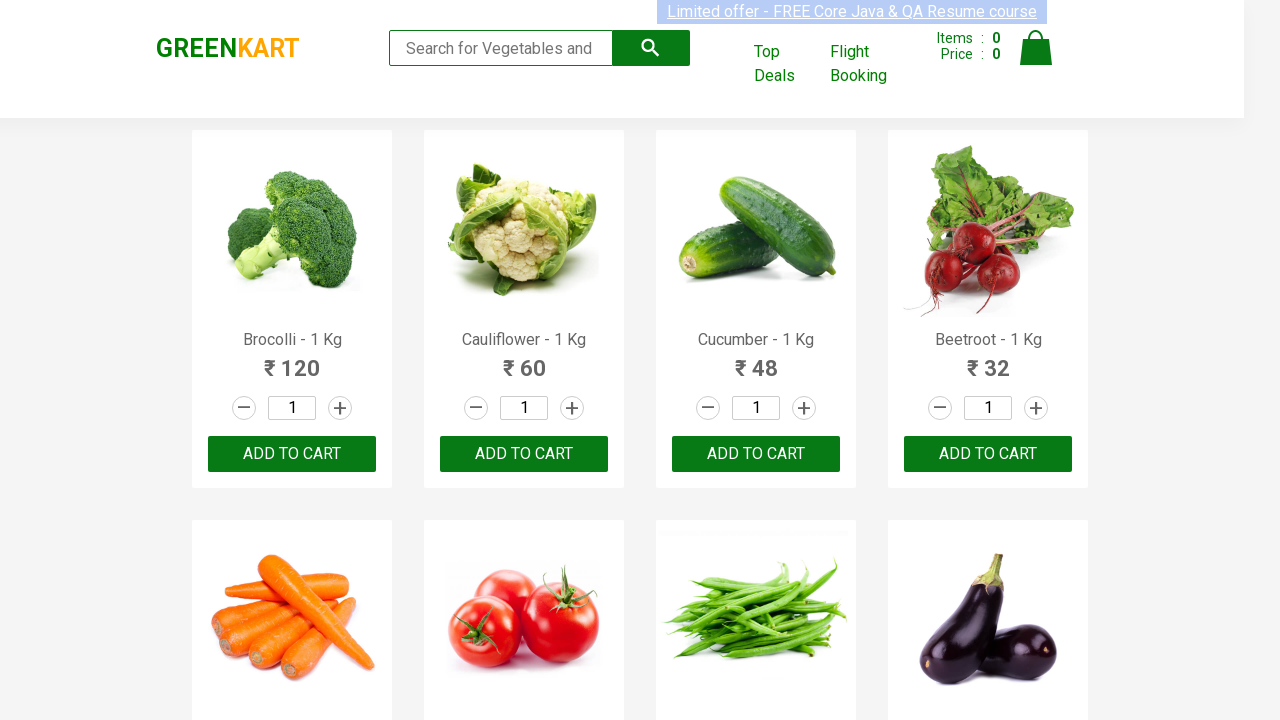

Waited for page DOM content to load
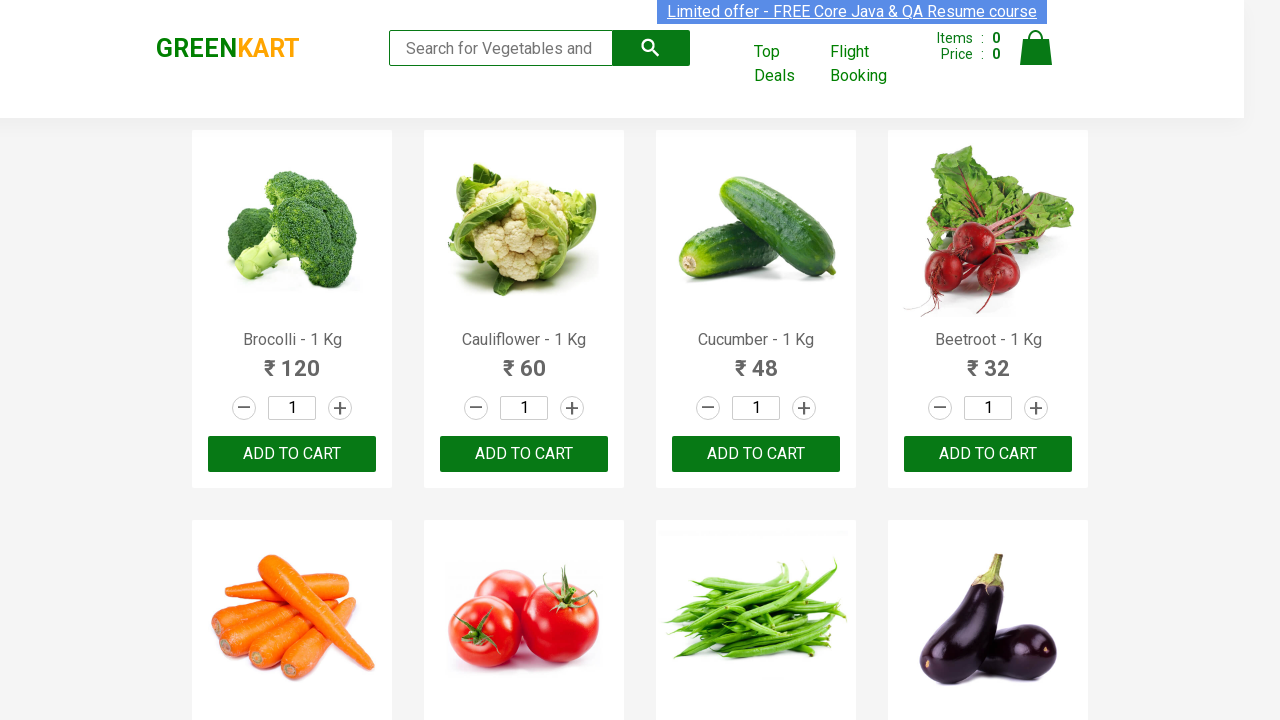

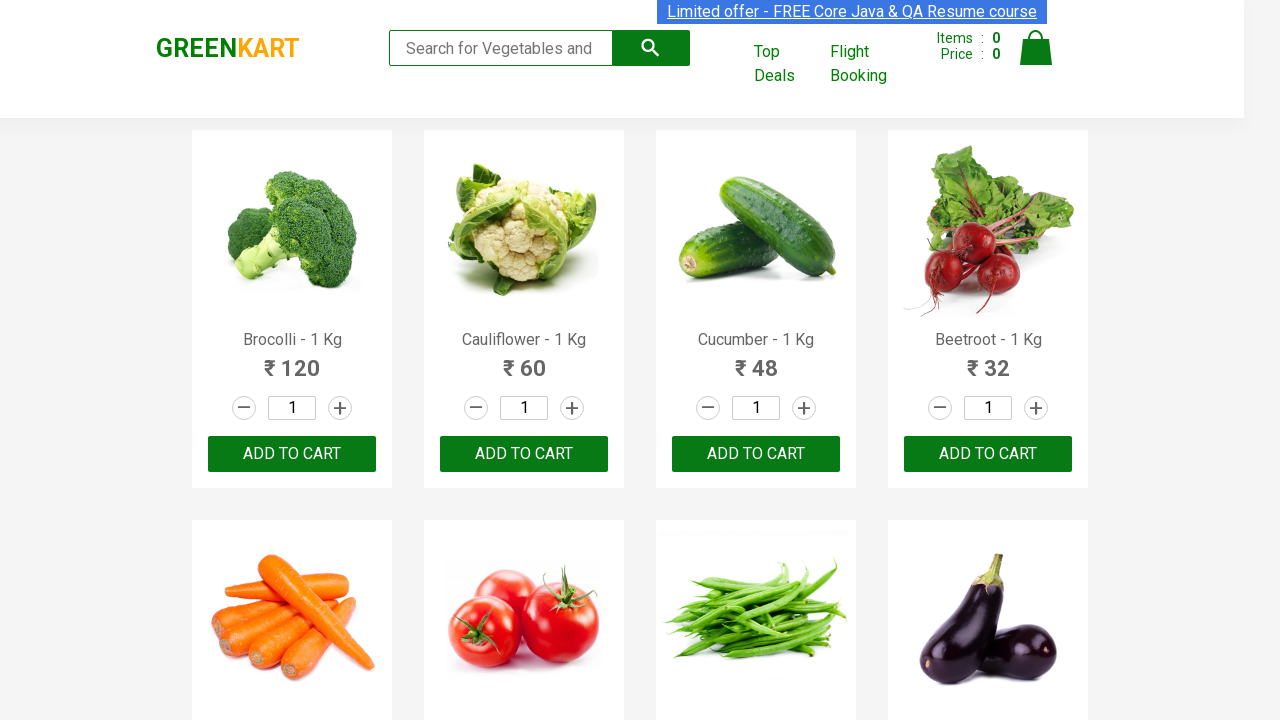